Tests a practice form by checking checkboxes, filling password, selecting gender, submitting the form, then navigating to shop and adding a Nokia Edge product to cart.

Starting URL: https://rahulshettyacademy.com/angularpractice/

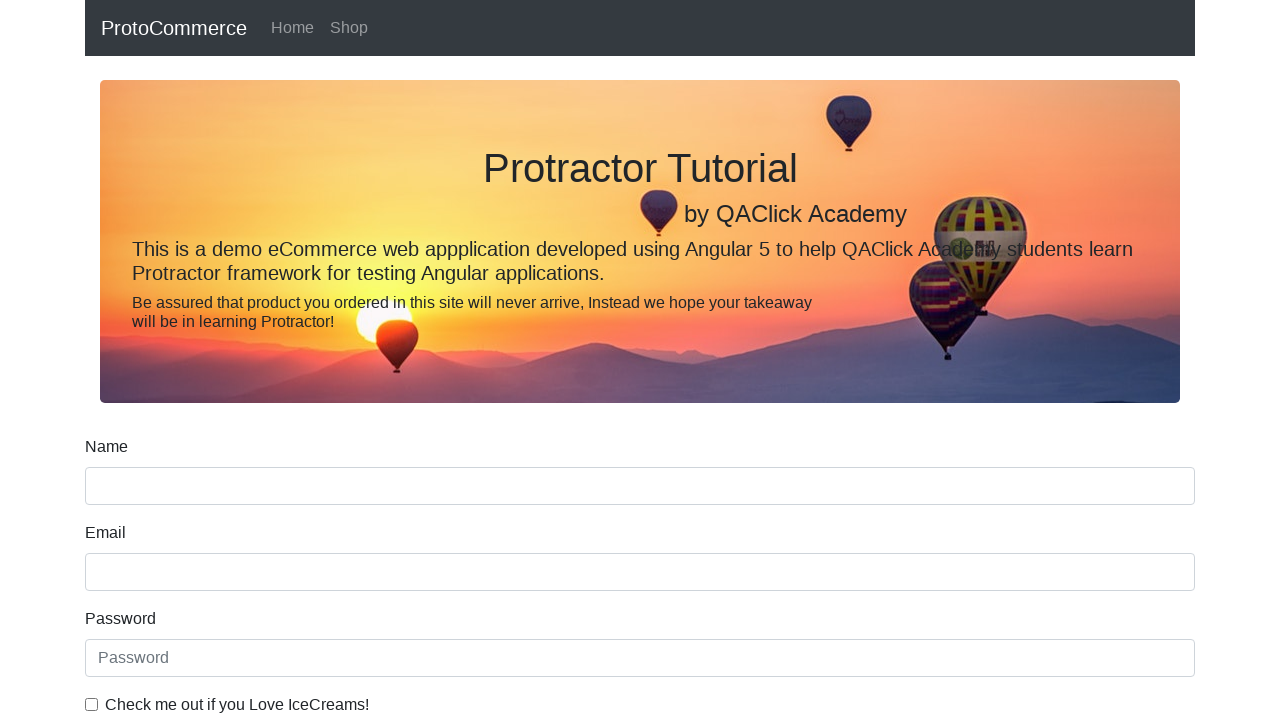

Checked 'I Love IceCreams' checkbox at (92, 704) on internal:label="Check me out if you Love IceCreams!"i
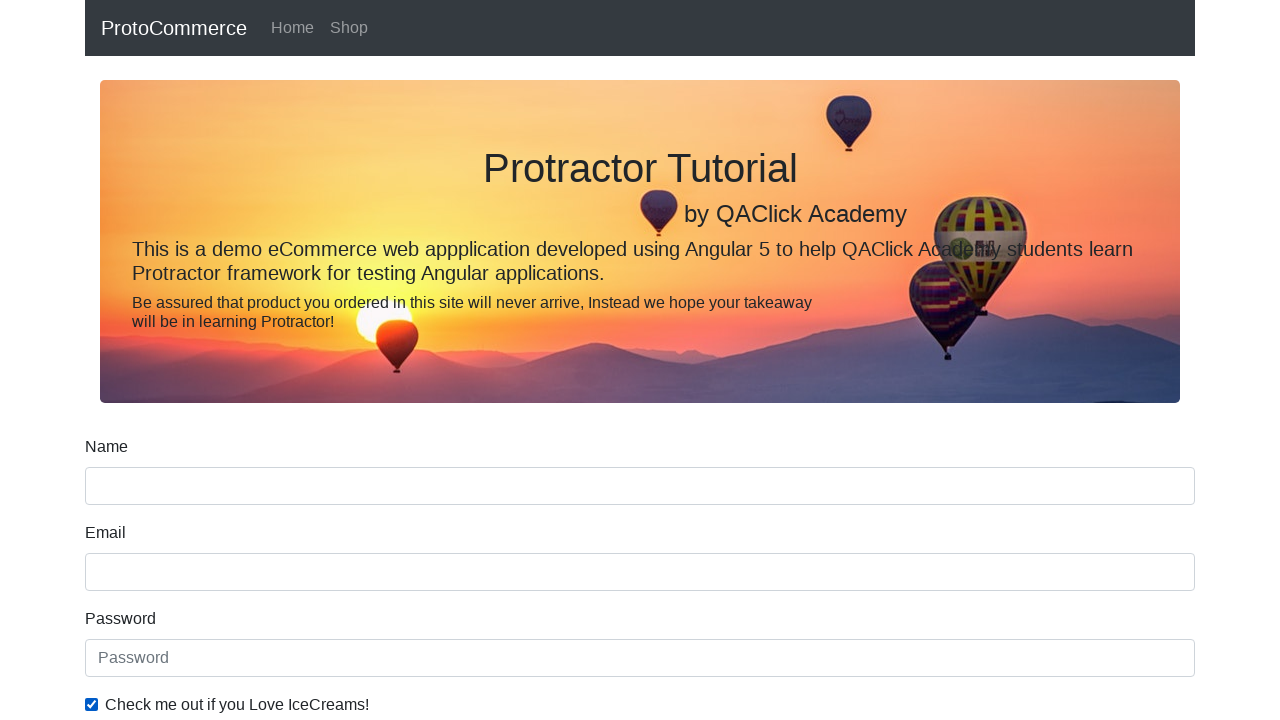

Selected 'Employed' radio button at (326, 360) on internal:label="Employed"i
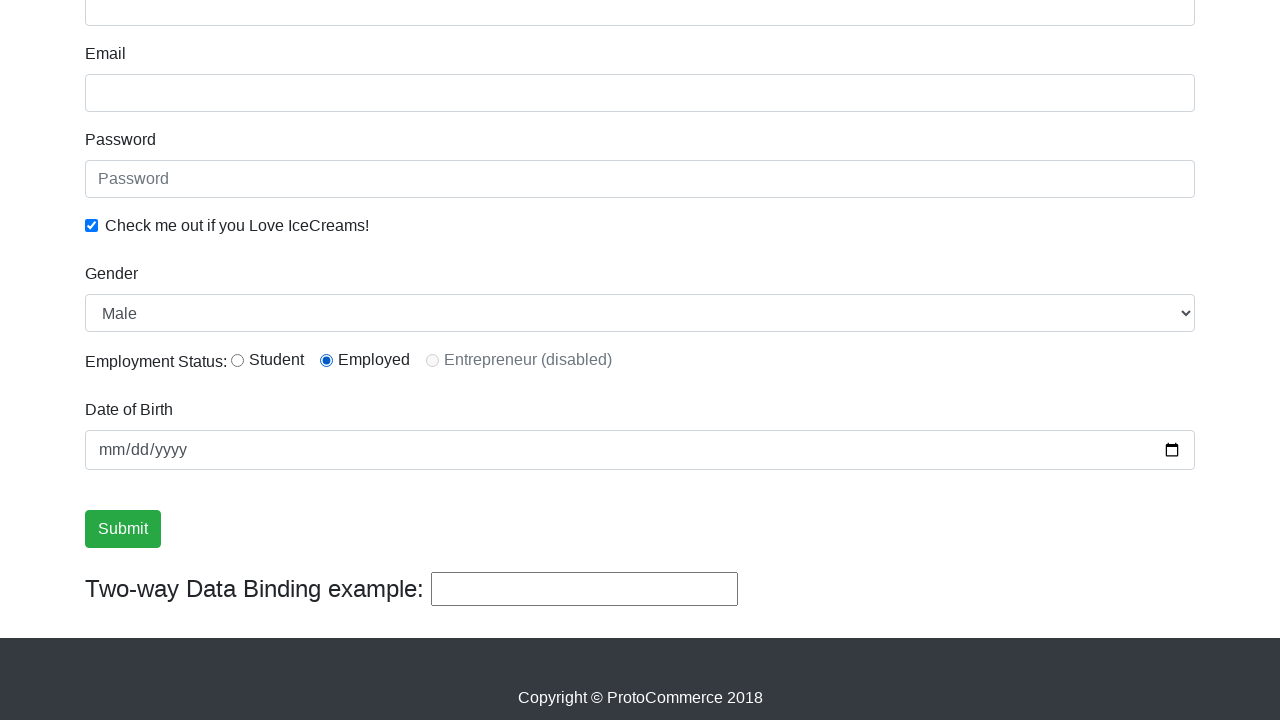

Filled password field with '123wwww' on internal:attr=[placeholder="Password"i]
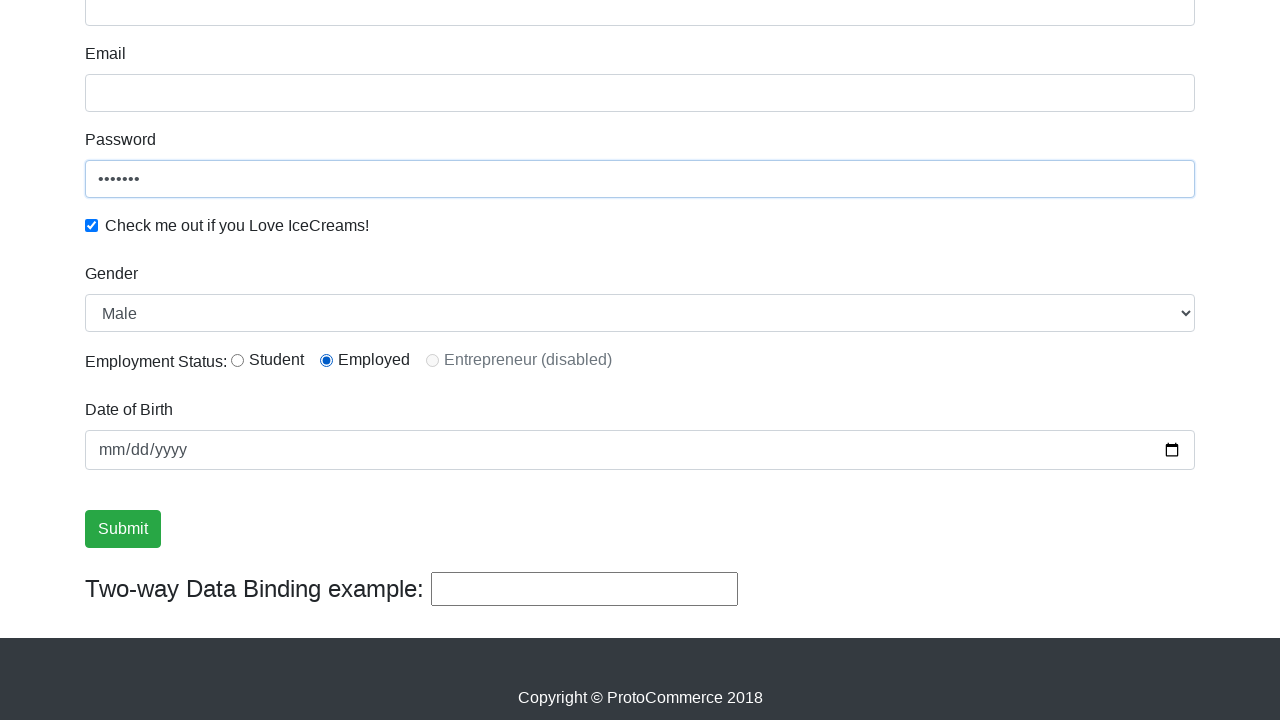

Selected 'Female' from Gender dropdown on internal:label="Gender"i
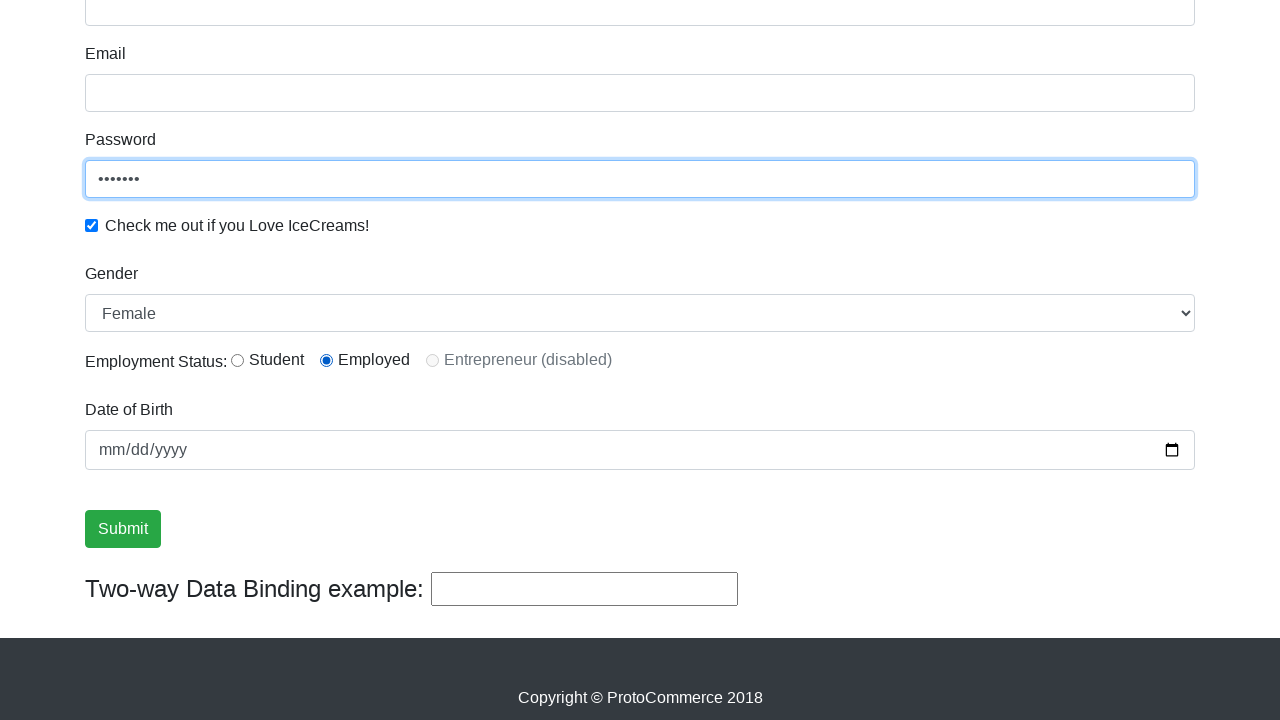

Clicked Submit button to submit the form at (123, 529) on internal:role=button[name="Submit"i]
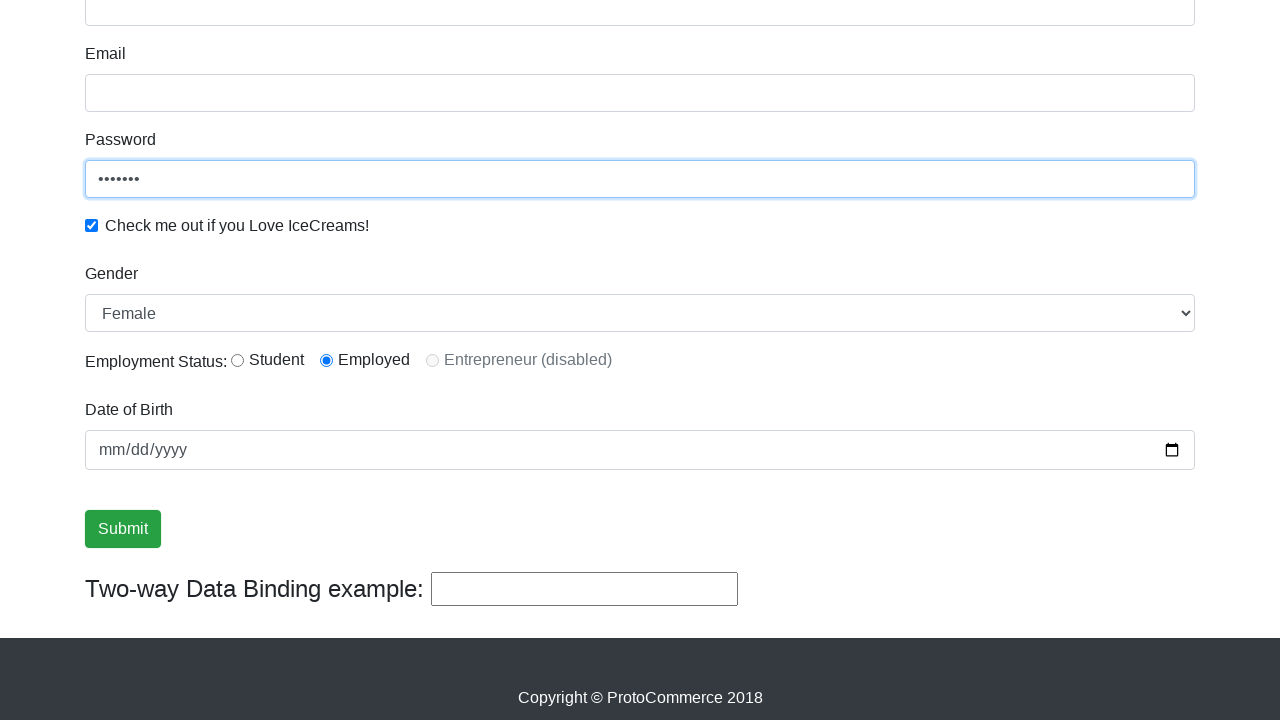

Form submission success message appeared
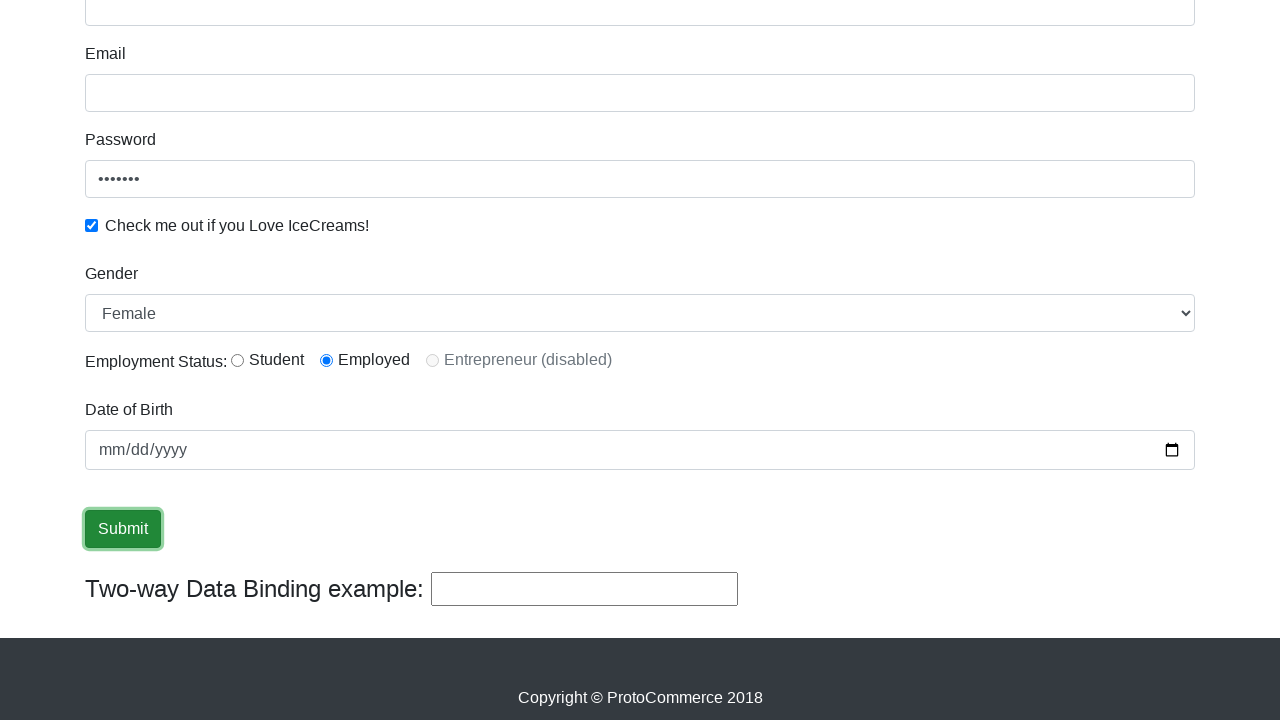

Clicked 'Shop' link to navigate to shop page at (349, 28) on internal:role=link[name="Shop"i]
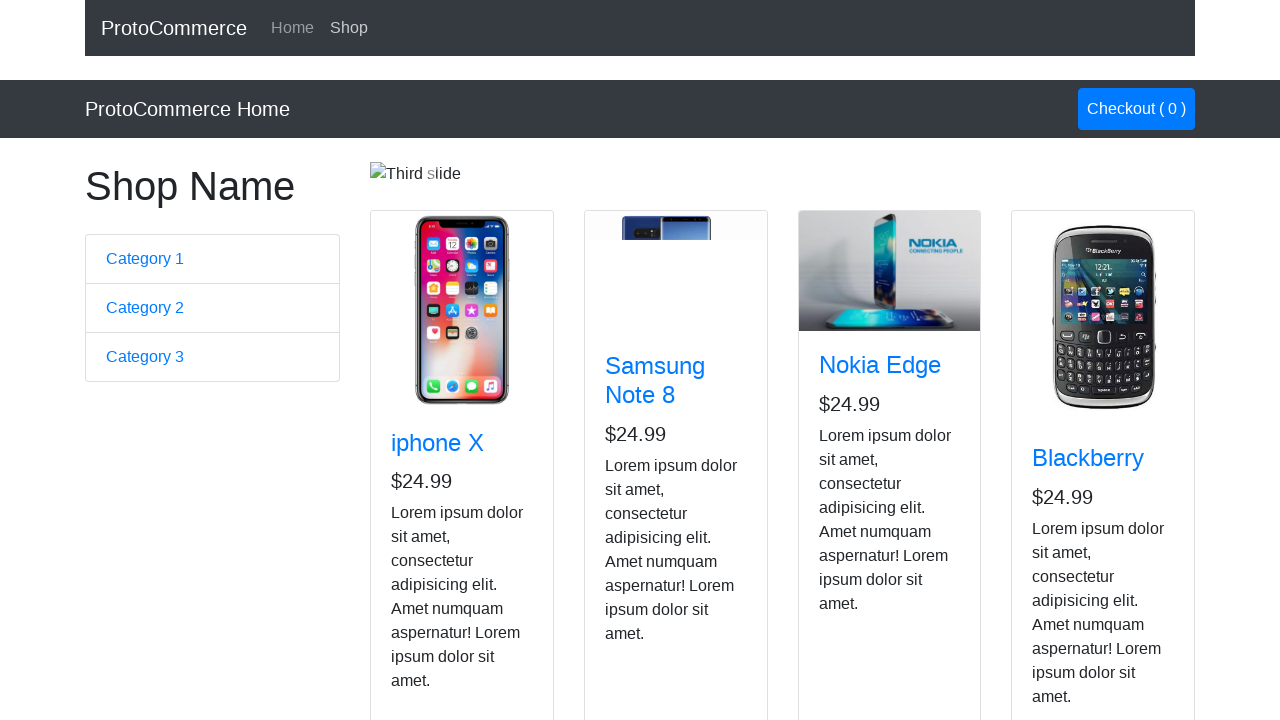

Clicked 'Add to Cart' button for Nokia Edge product at (854, 528) on app-card >> internal:has-text="Nokia Edge"i >> internal:role=button
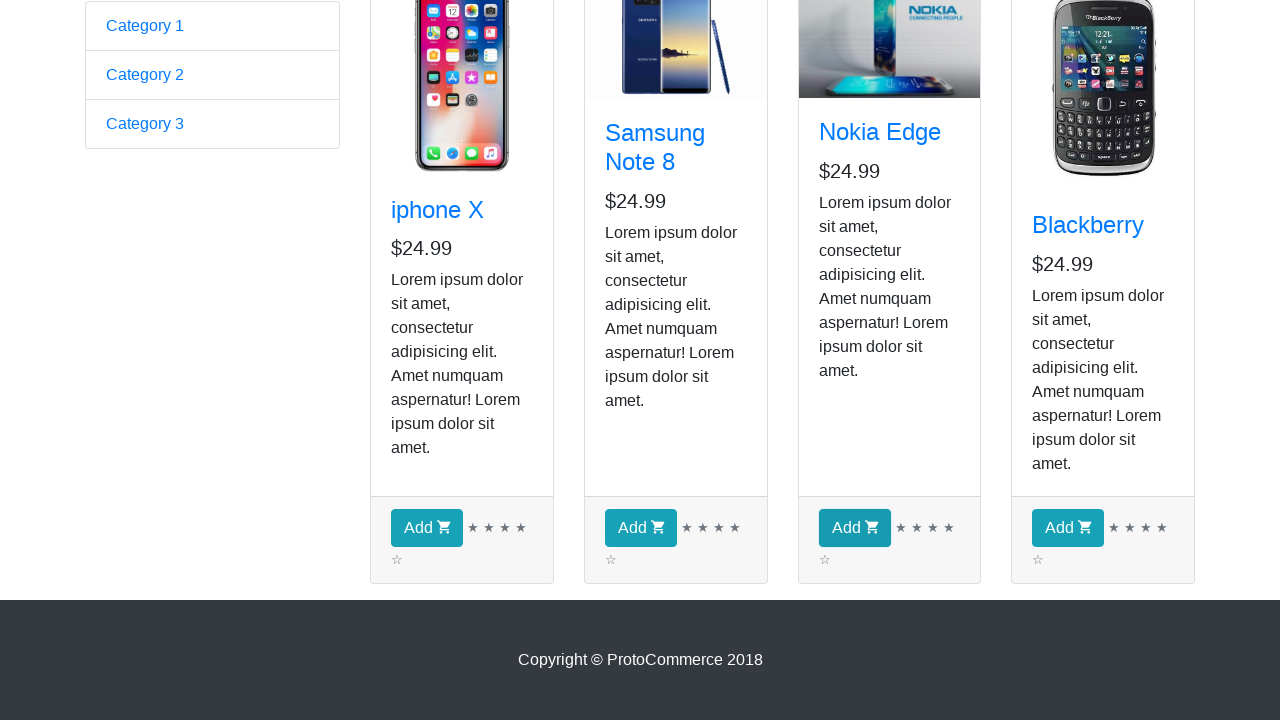

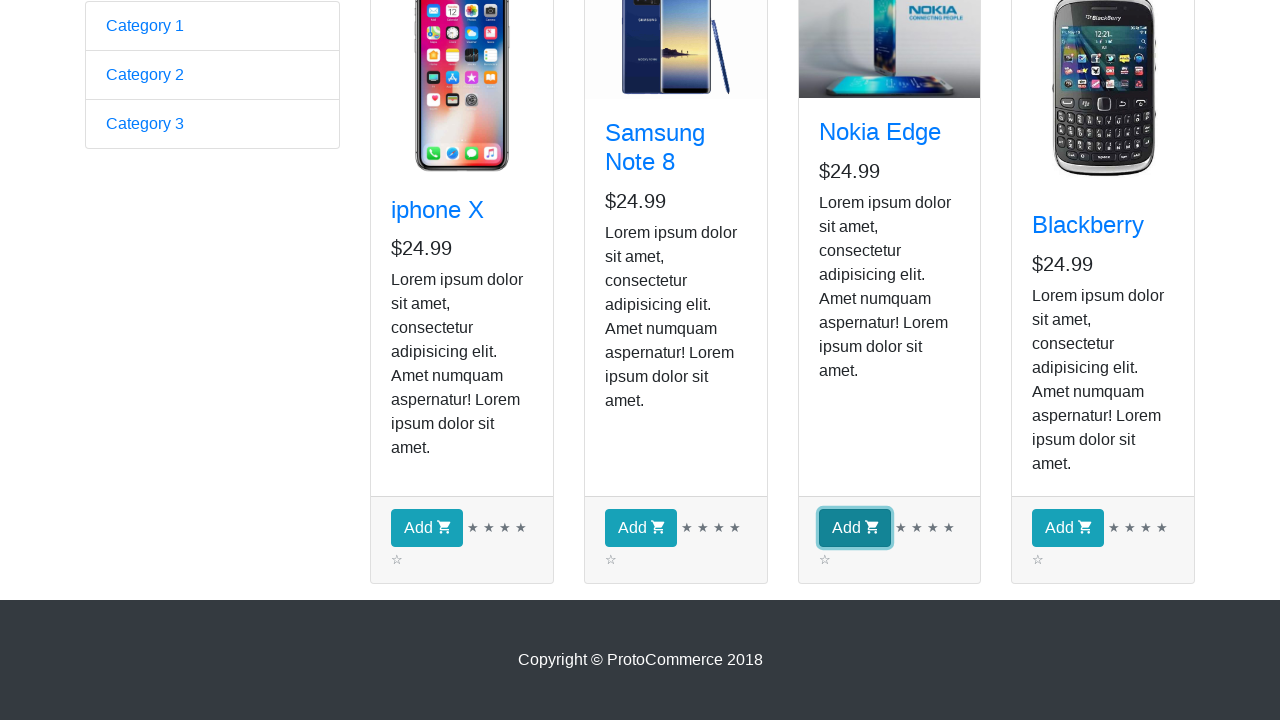